Tests opening a new browser window by clicking a button and verifies content in the new window

Starting URL: https://demoqa.com/browser-windows

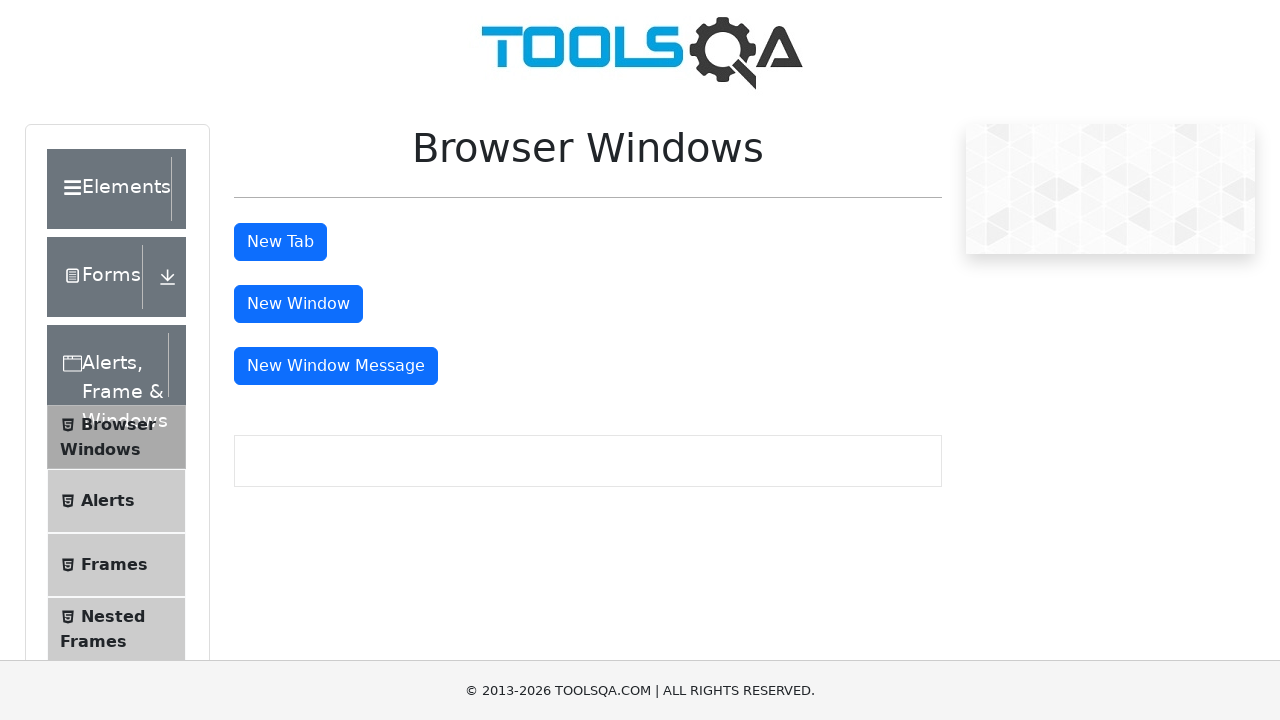

Clicked window button to open new browser window at (298, 304) on #windowButton
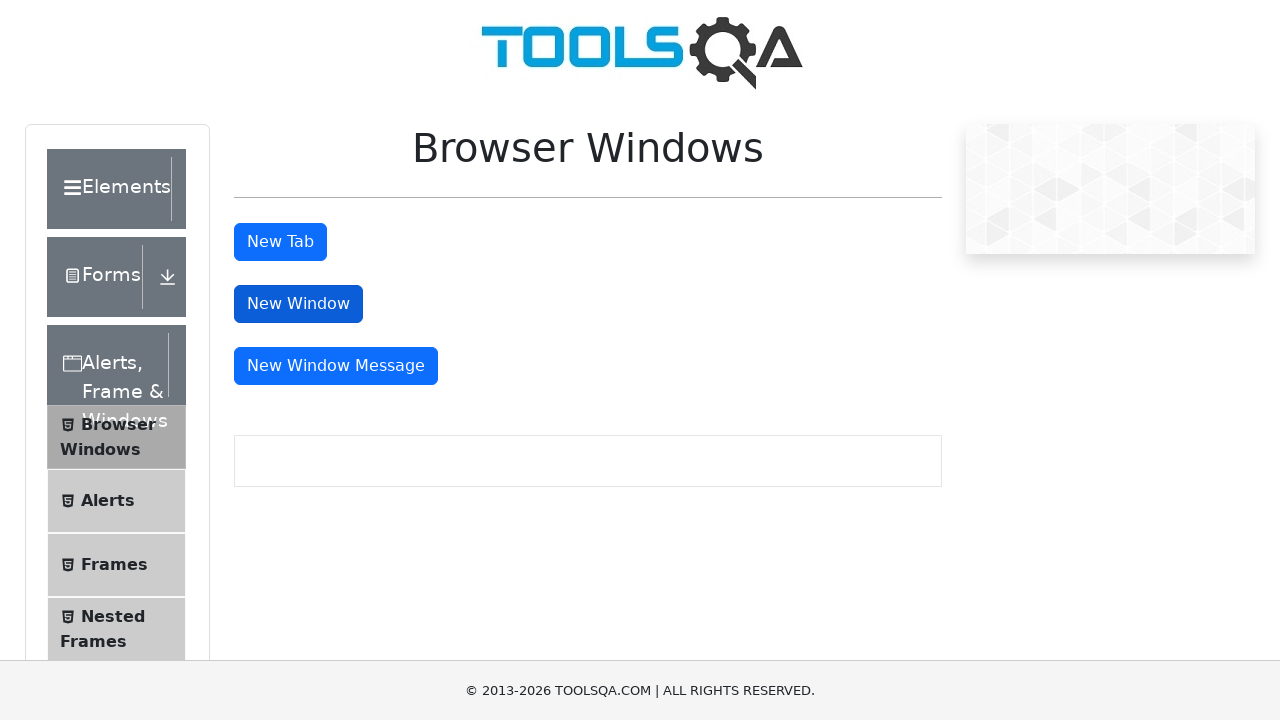

New window opened and captured
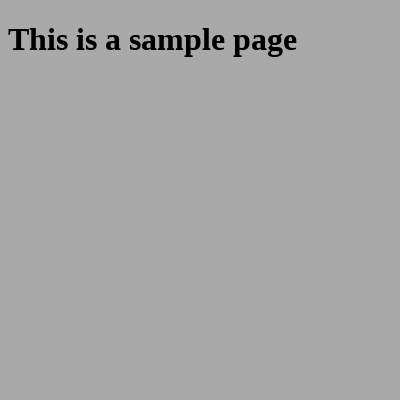

New window loaded completely
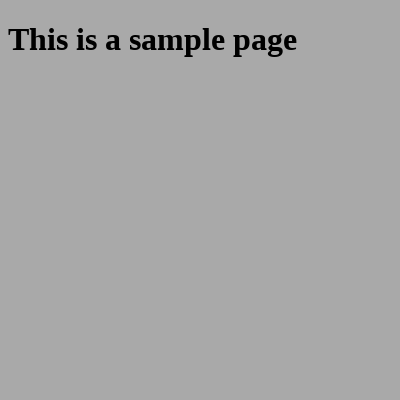

Verified new window contains correct heading 'This is a sample page'
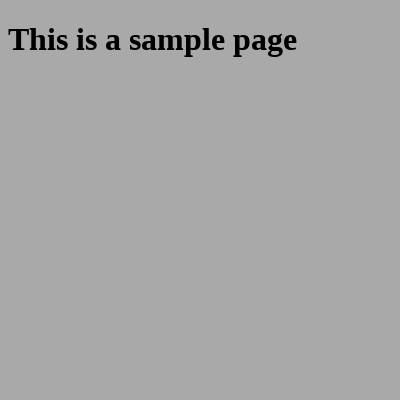

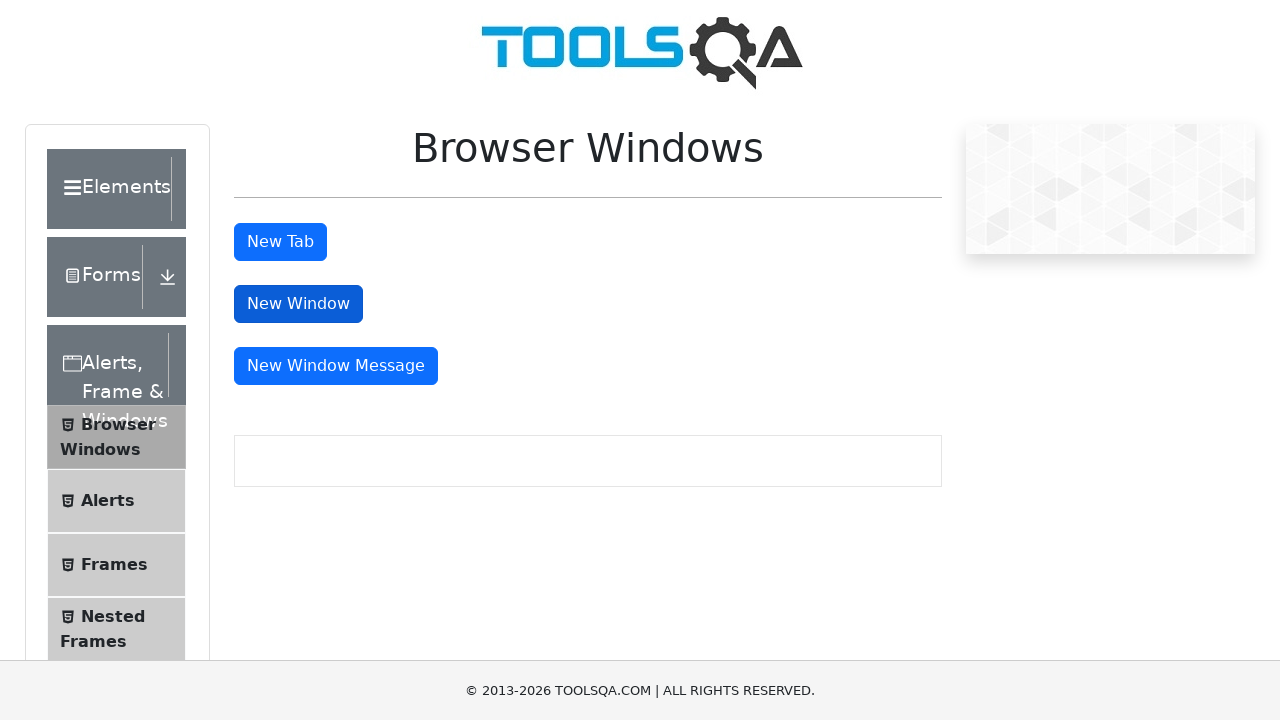